Navigates to the RedBus travel booking website and maximizes the browser window to verify the page loads successfully.

Starting URL: https://www.redbus.in/

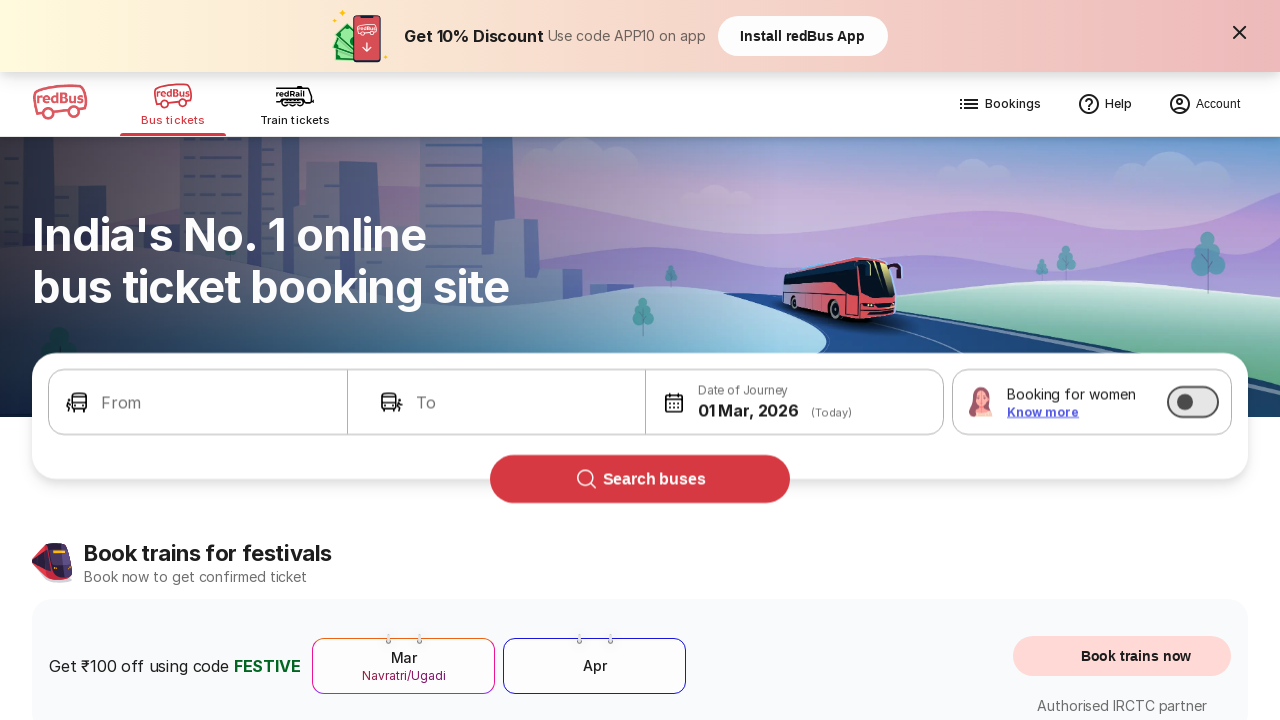

Navigated to RedBus travel booking website
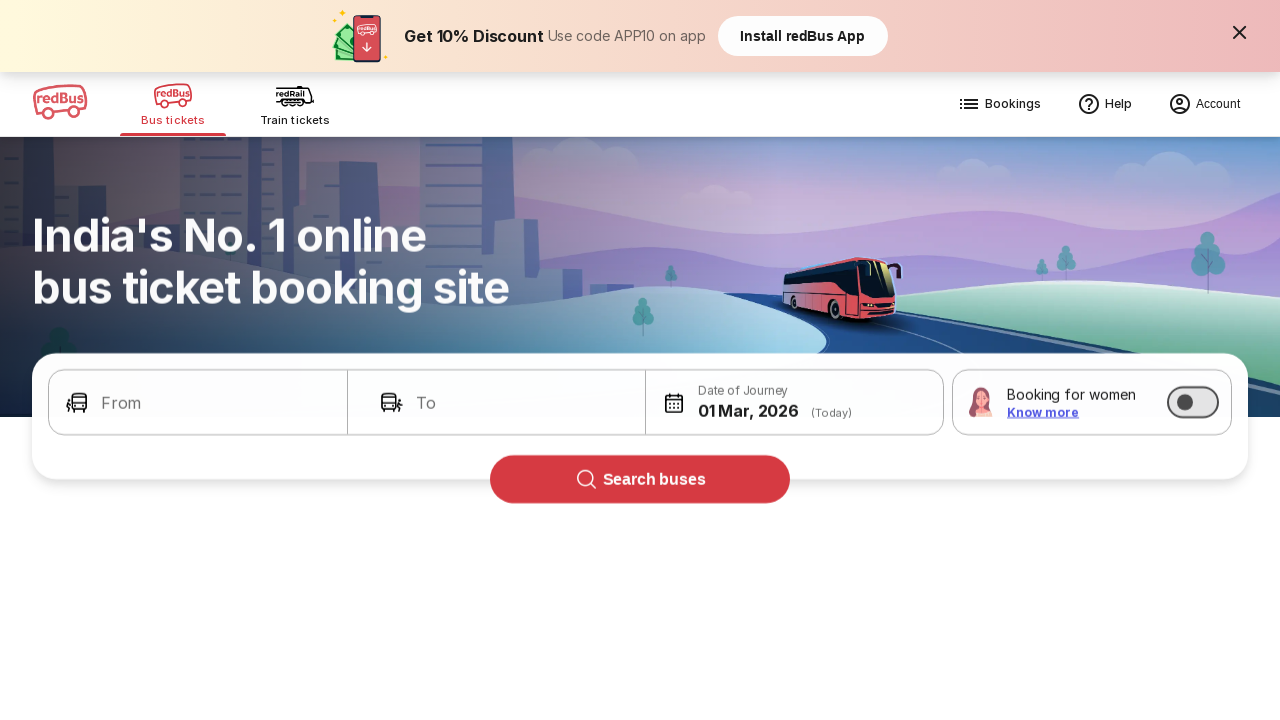

Set browser window to maximized dimensions (1920x1080)
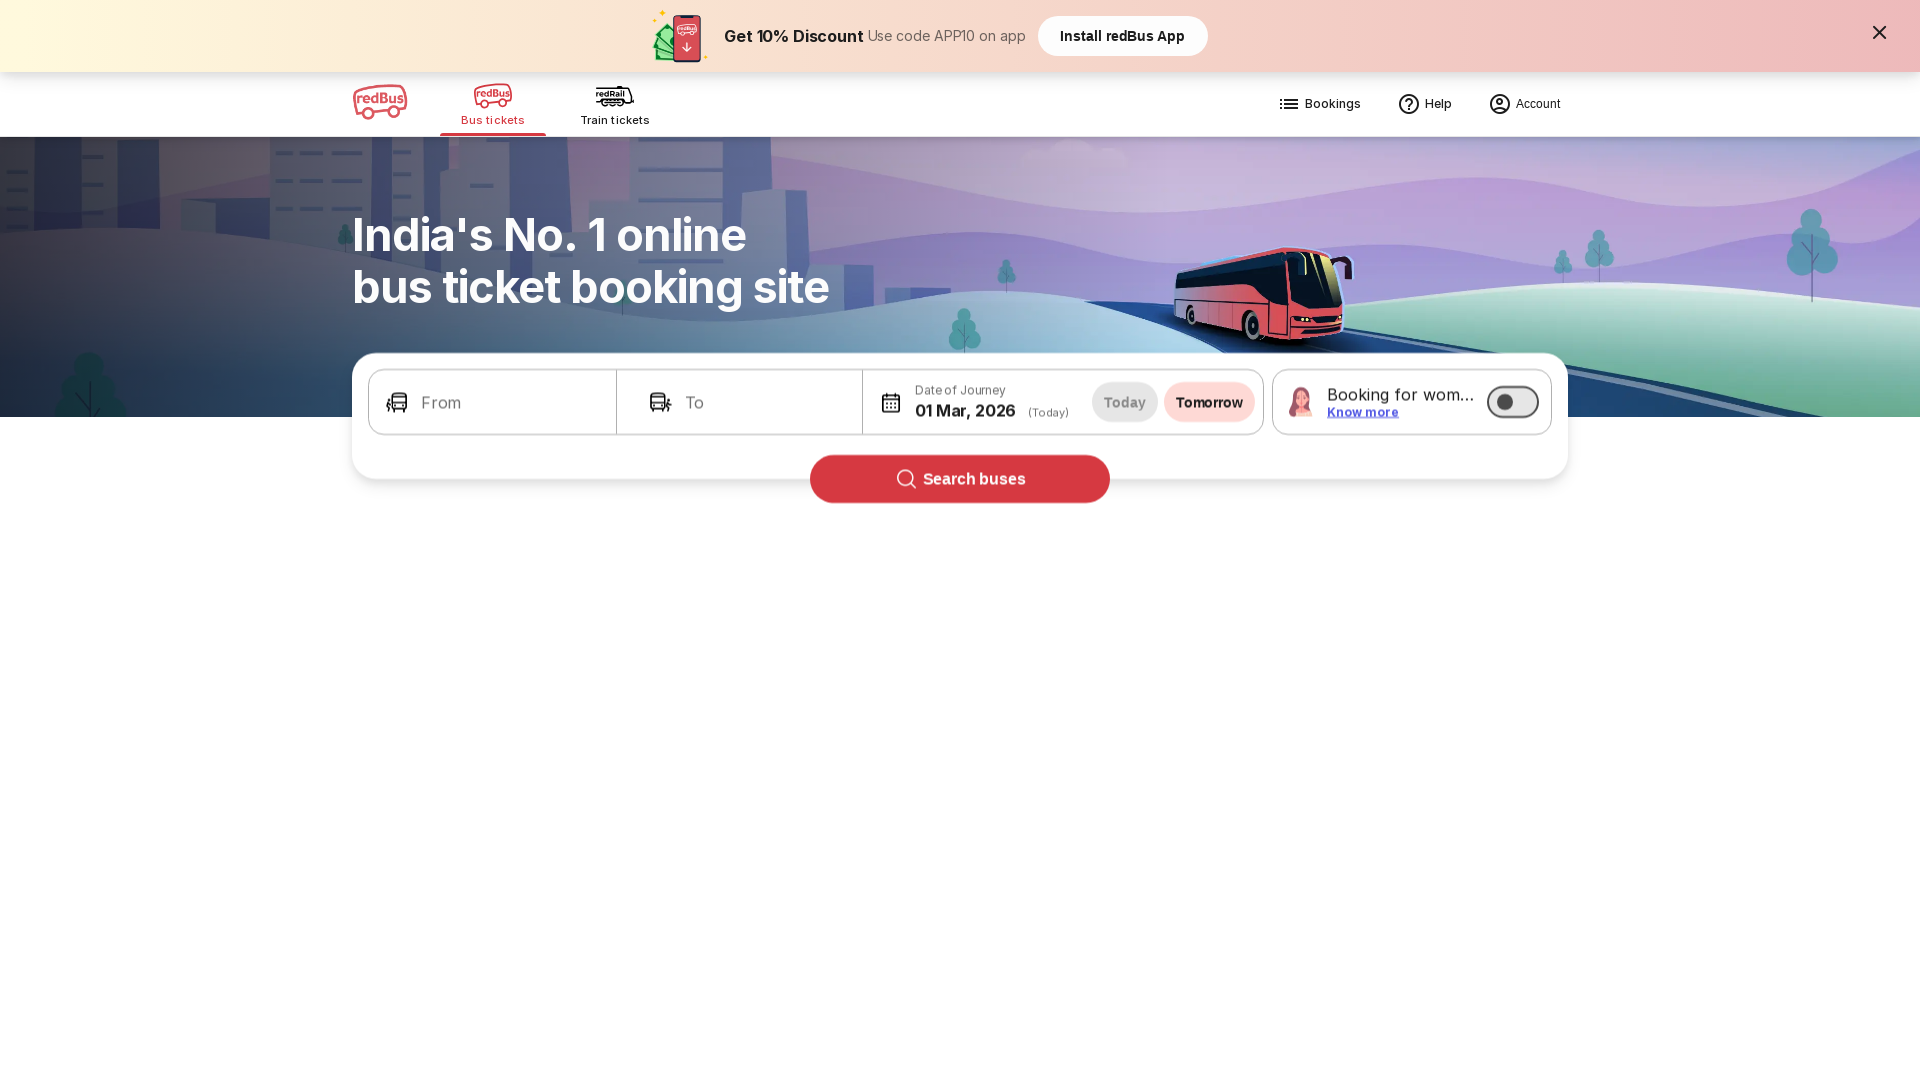

Page fully loaded - DOM content ready
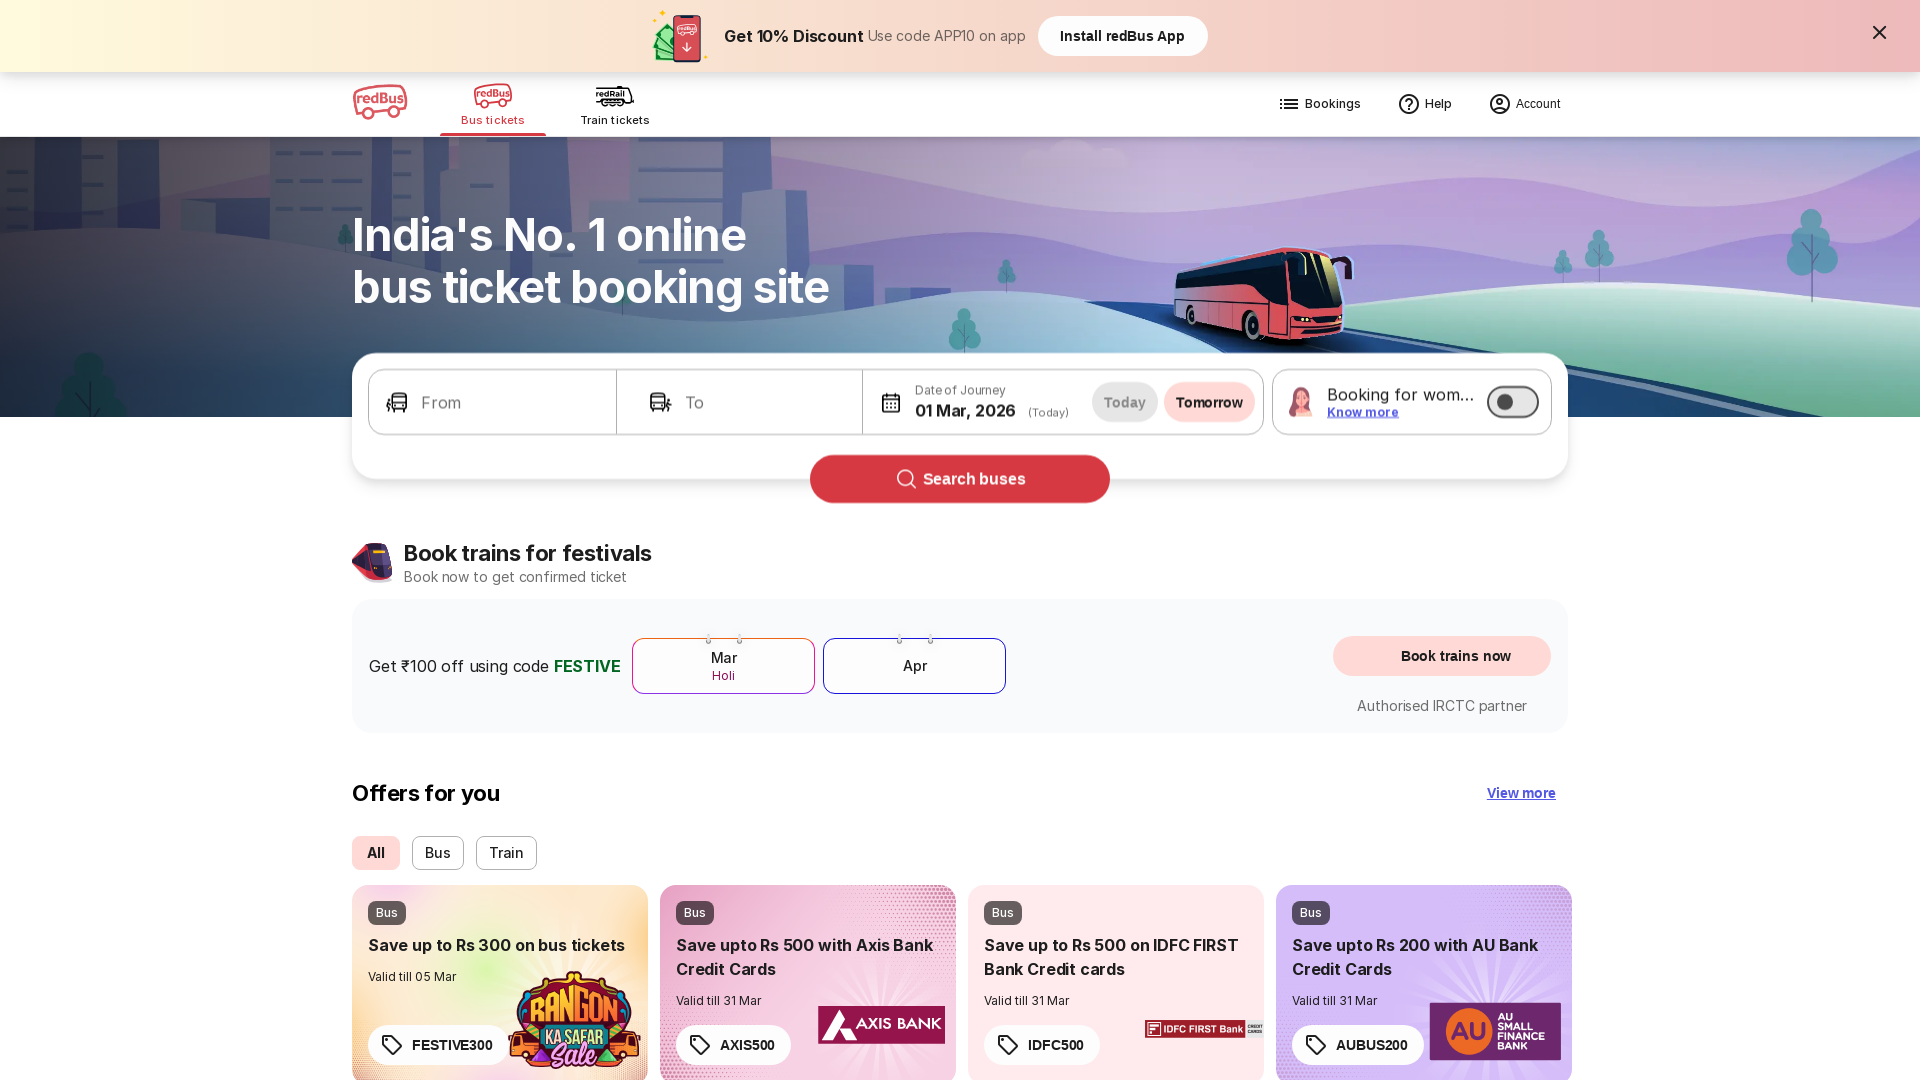

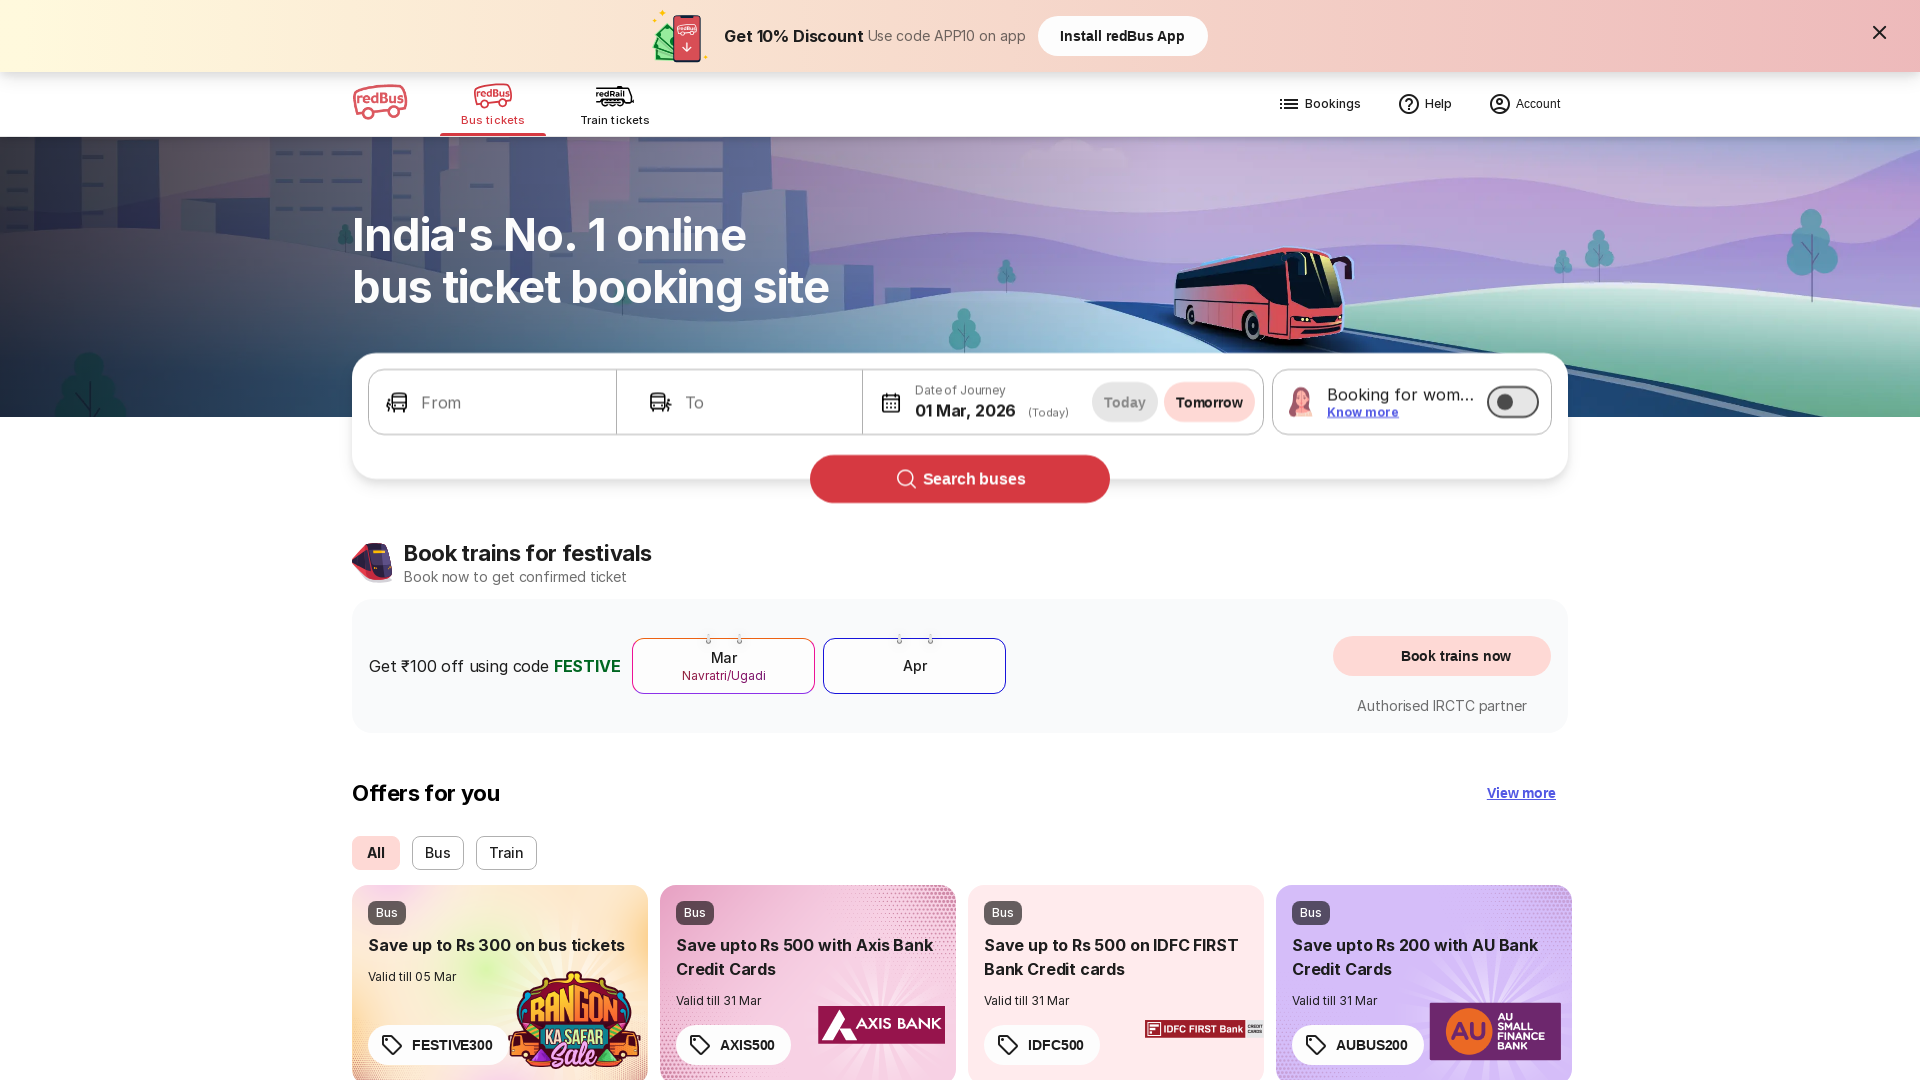